Navigates to codefish.io and retrieves the page title to verify the page loaded correctly

Starting URL: https://codefish.io/

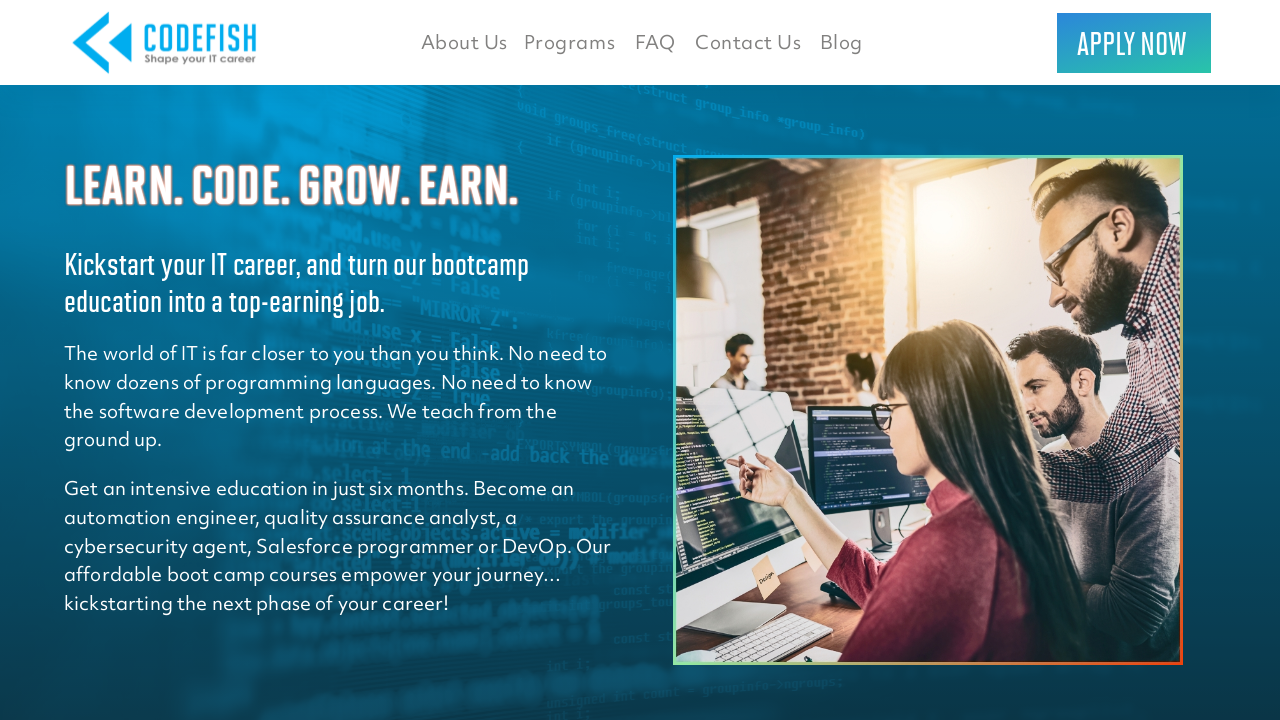

Navigated to https://codefish.io/
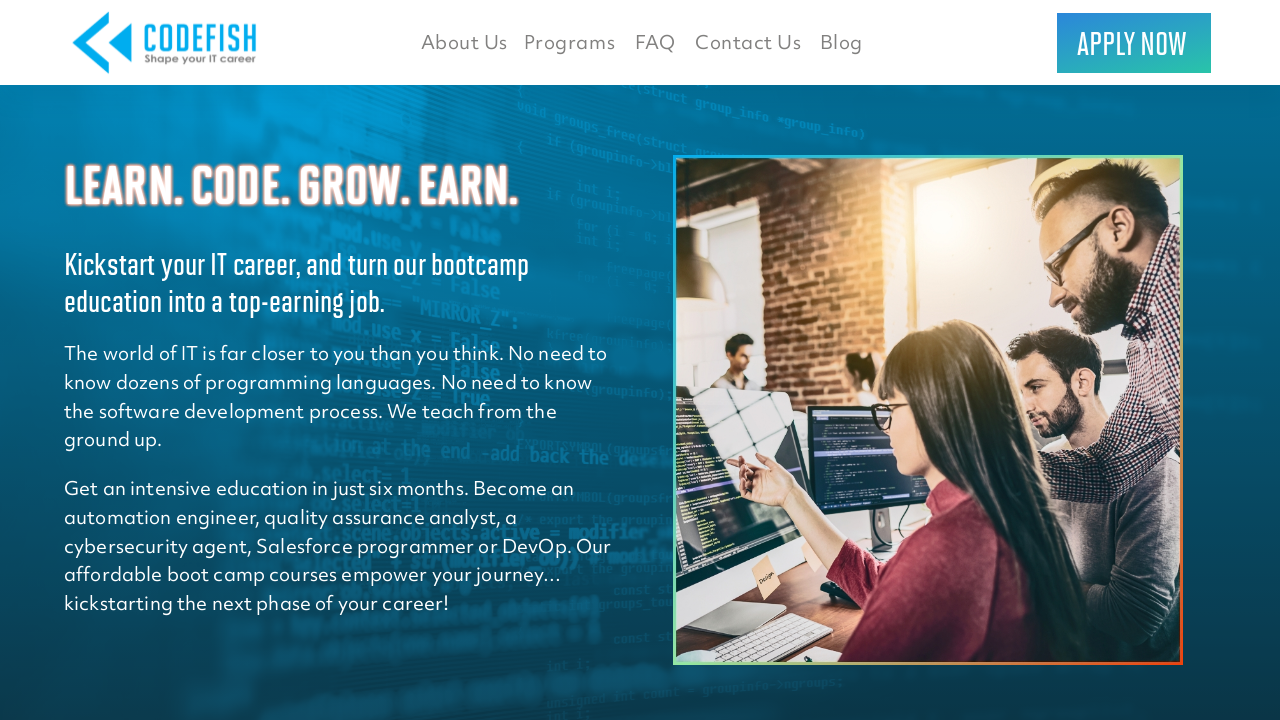

Retrieved page title: 'CodeFish'
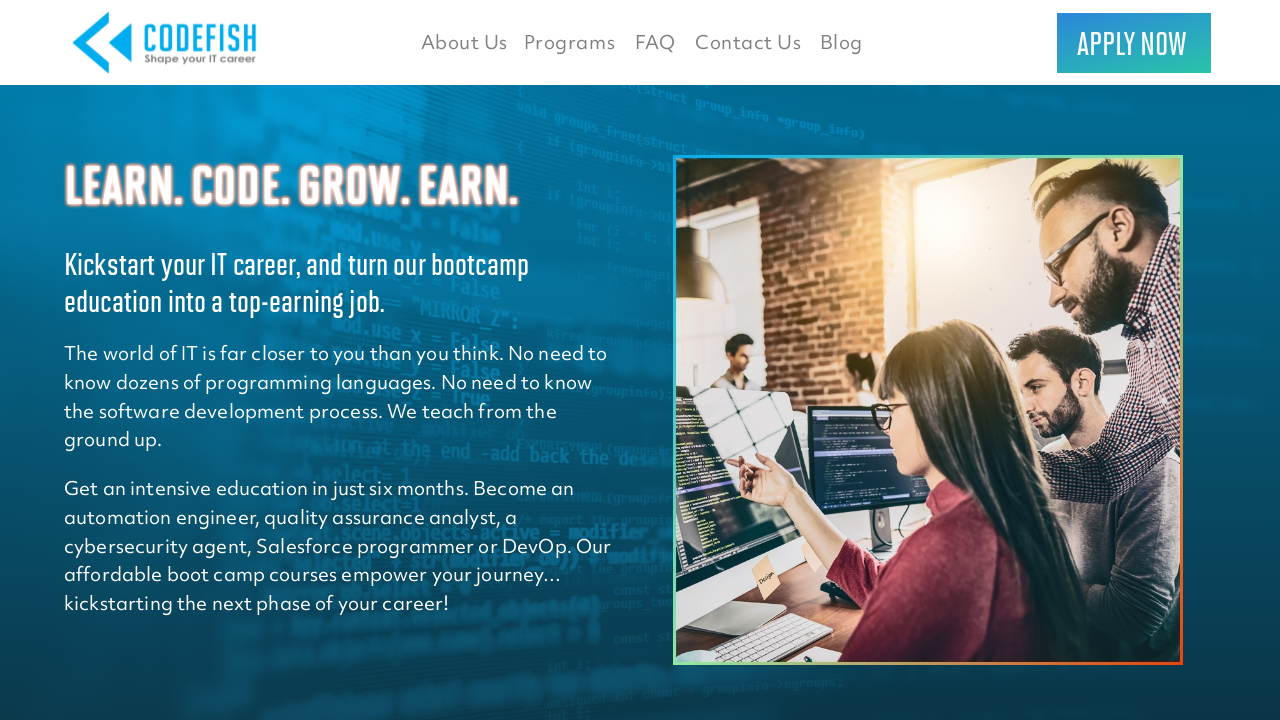

Printed title output: 'CodeFish with Playwright'
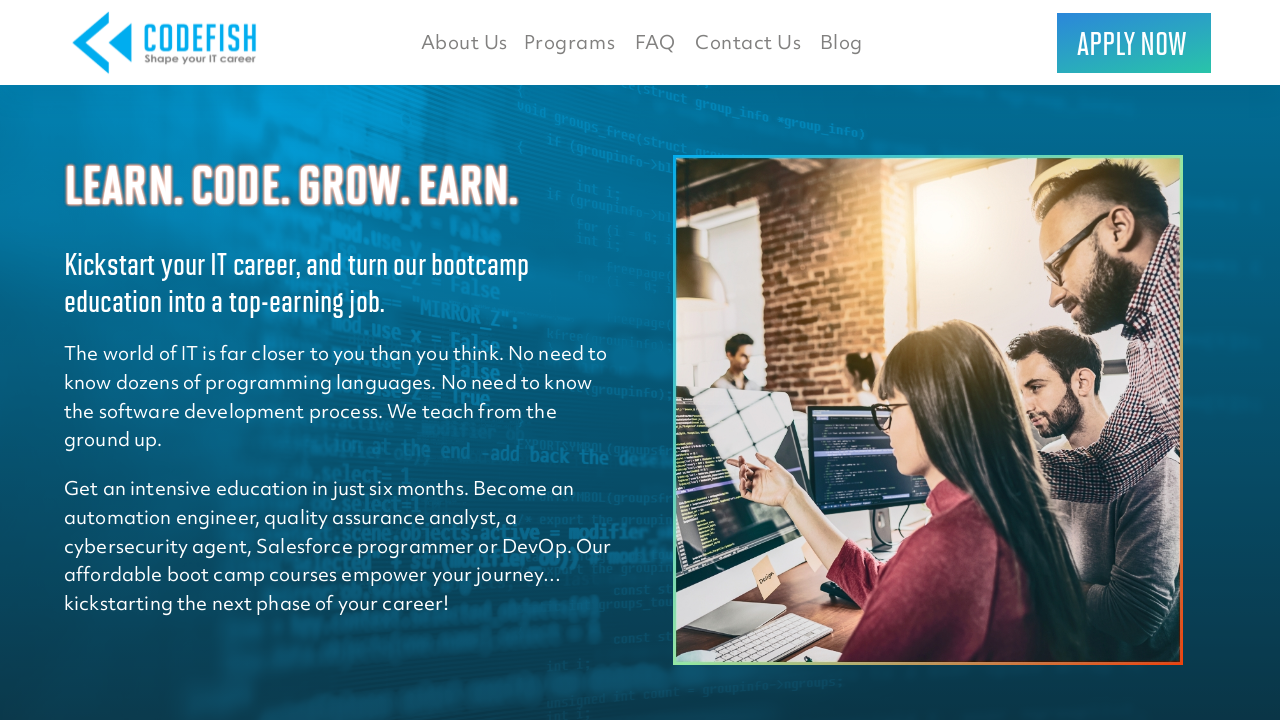

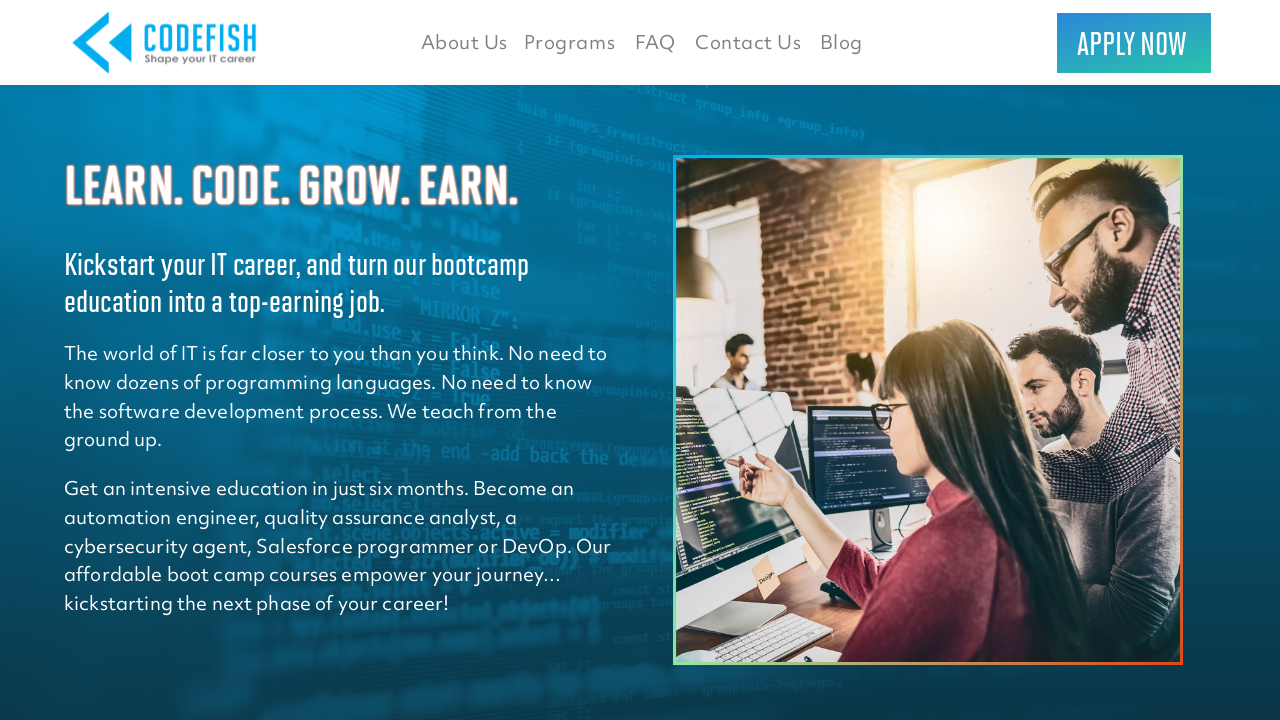